Navigates to the Heroku test site and clicks on the Multiple Windows link to verify the page header

Starting URL: https://the-internet.herokuapp.com/

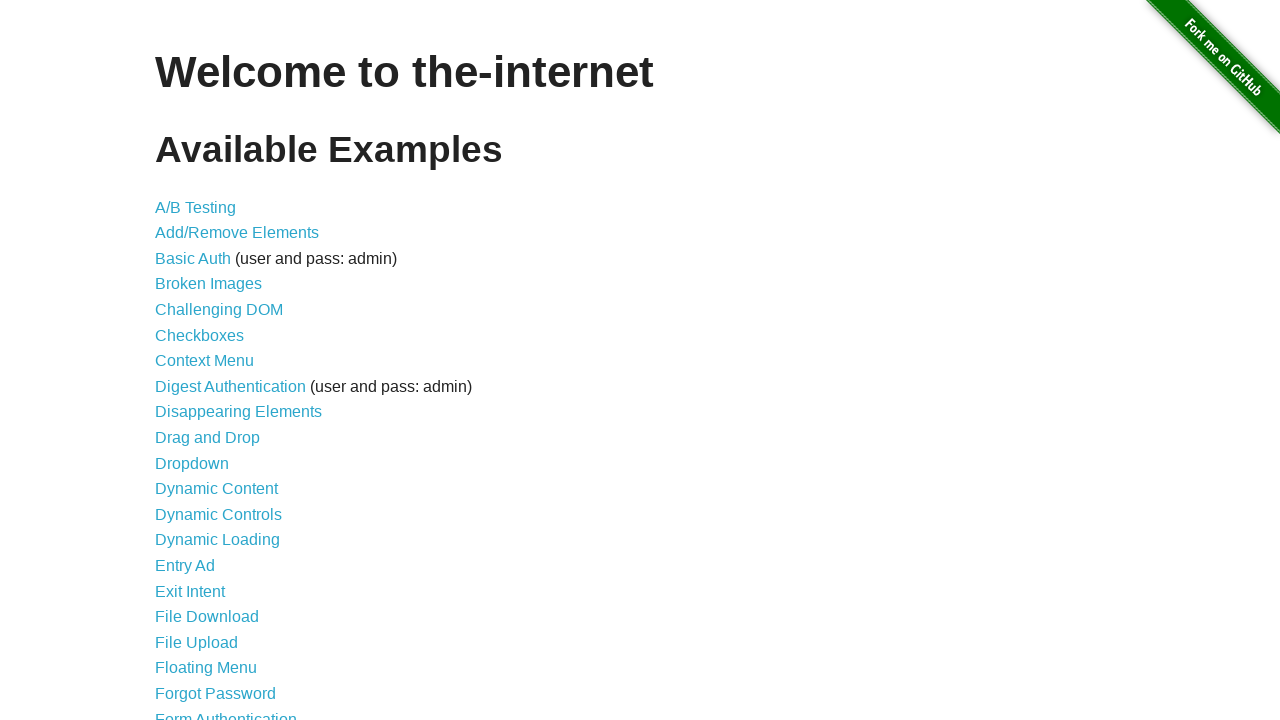

Navigated to Heroku test site
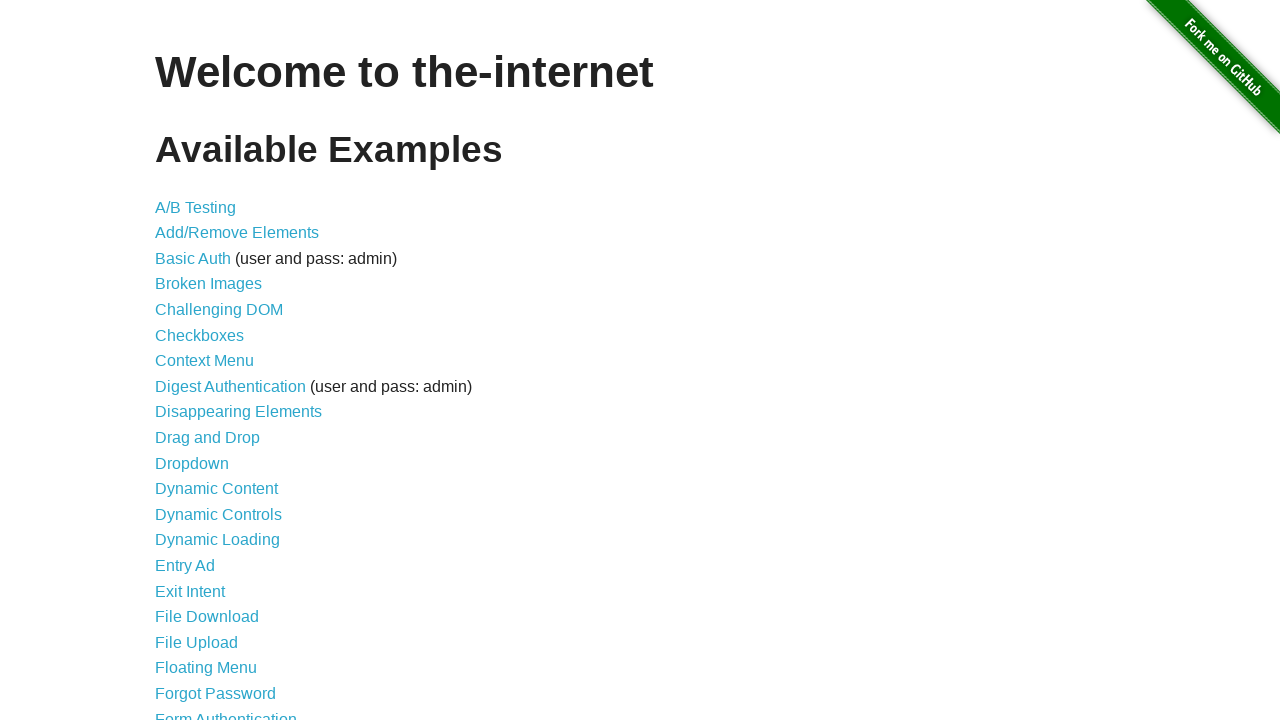

Clicked on Multiple Windows link at (218, 369) on xpath=//a[@href='/windows']
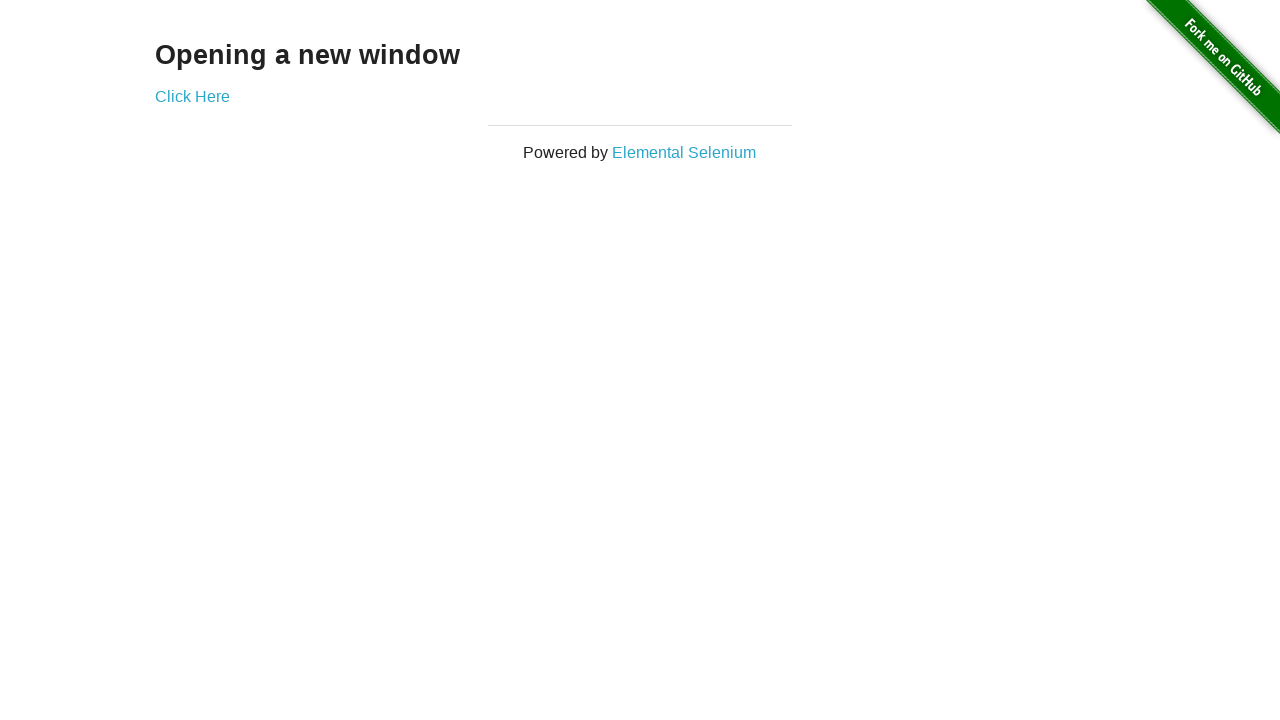

Waited for page header to load
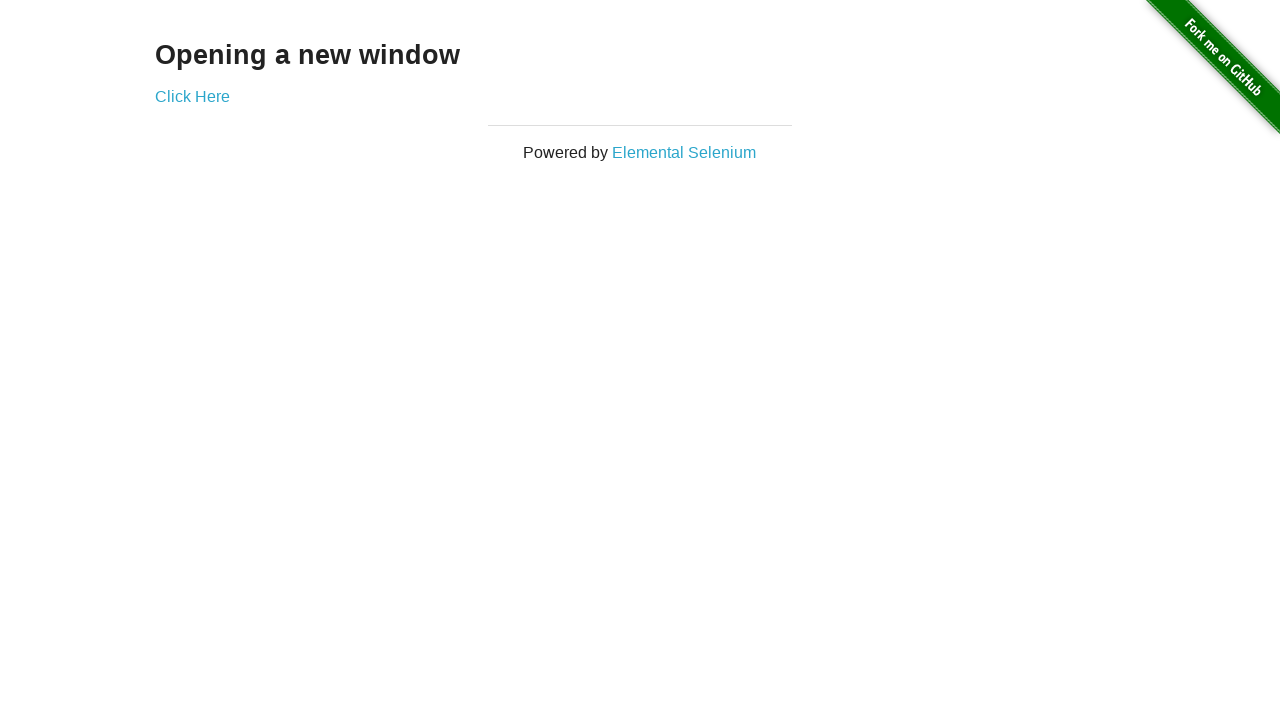

Located header element
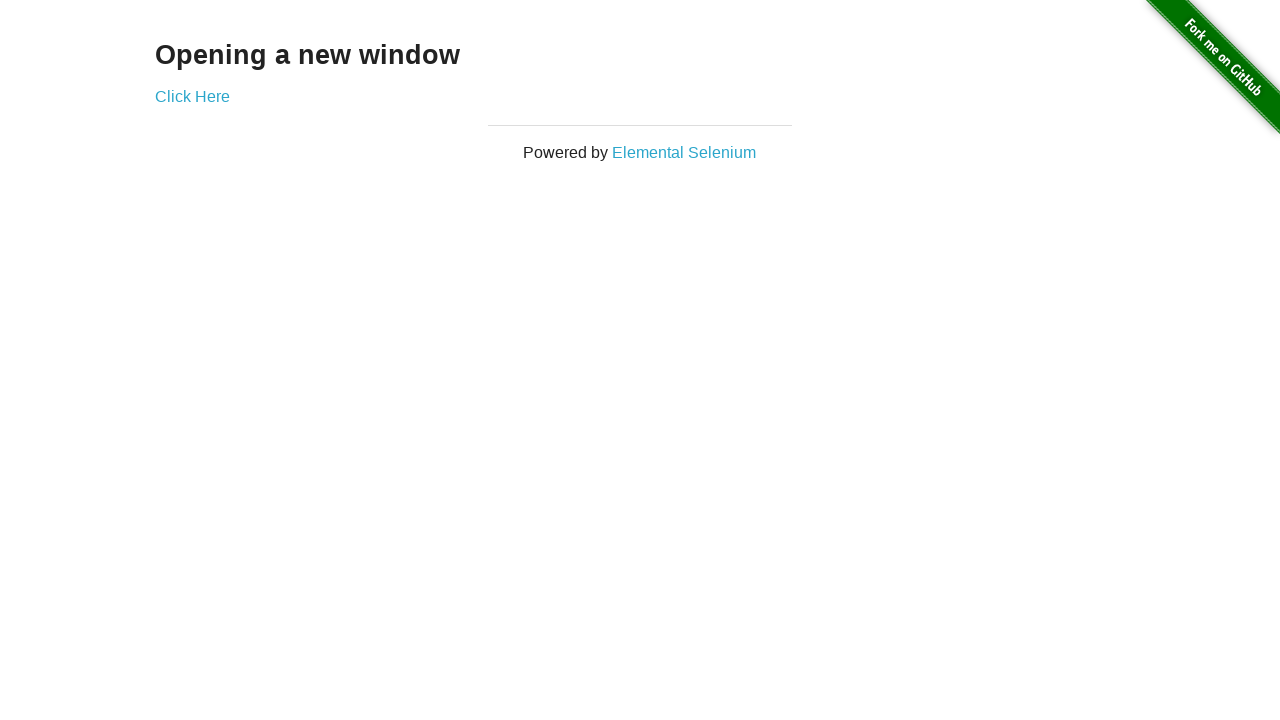

Verified header is visible
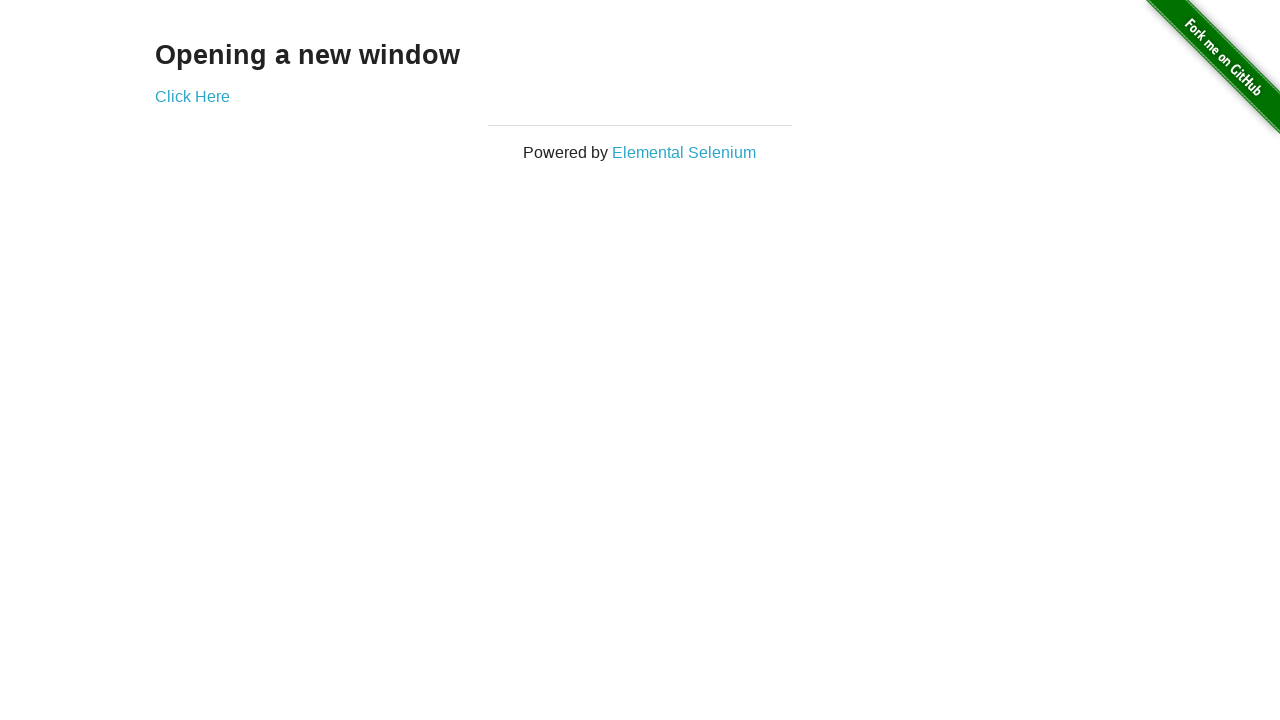

Verified header text is 'Opening a new window'
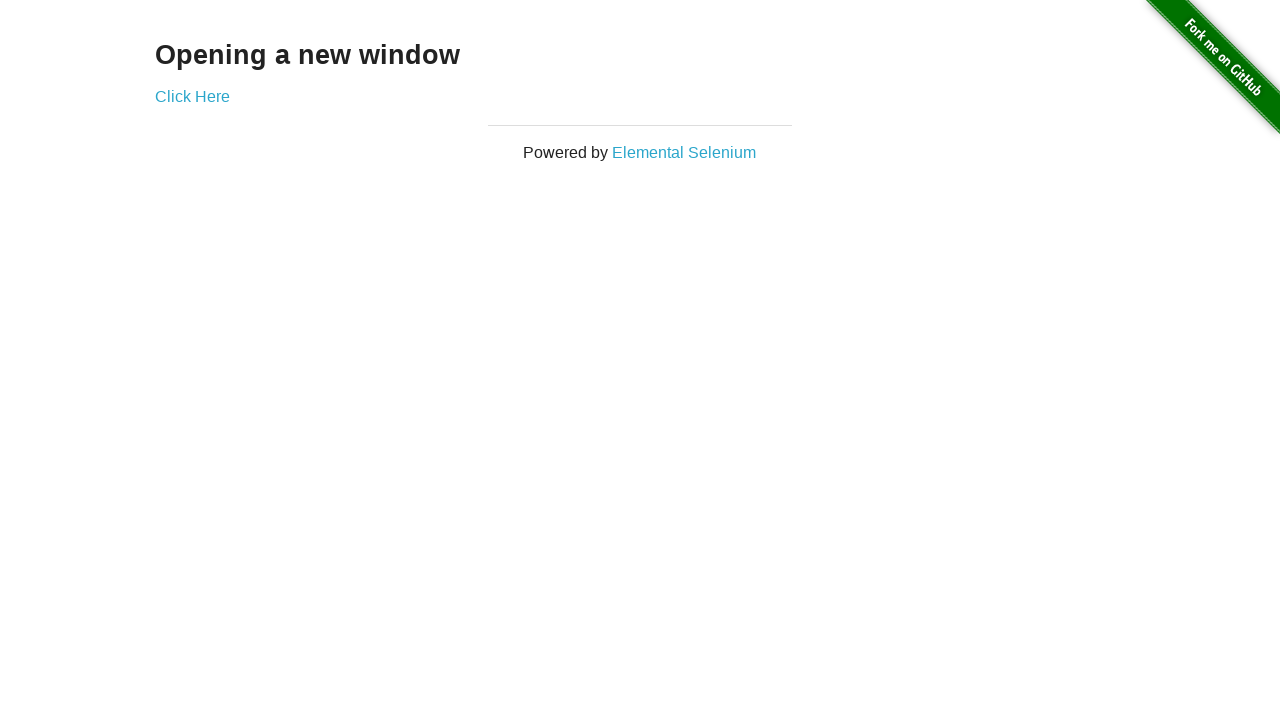

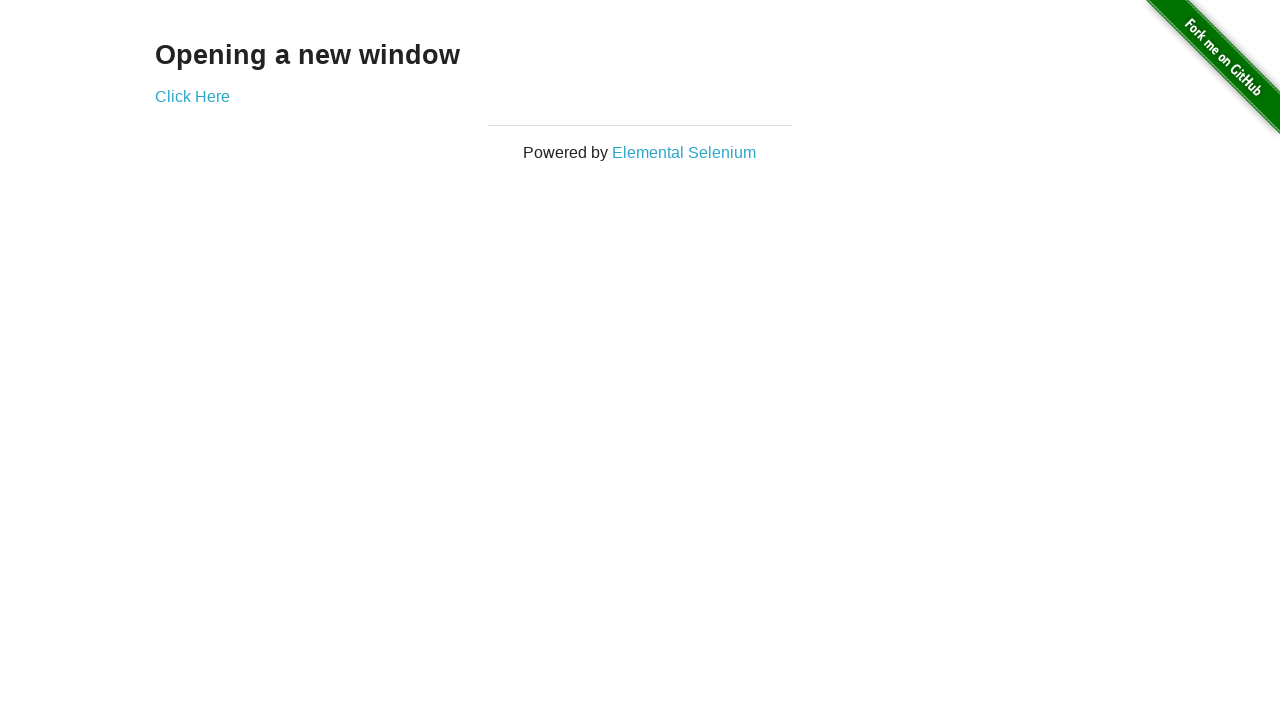